Demonstrates finding an element by tag name on the forgot password page and filling in an email address

Starting URL: https://the-internet.herokuapp.com/forgot_password

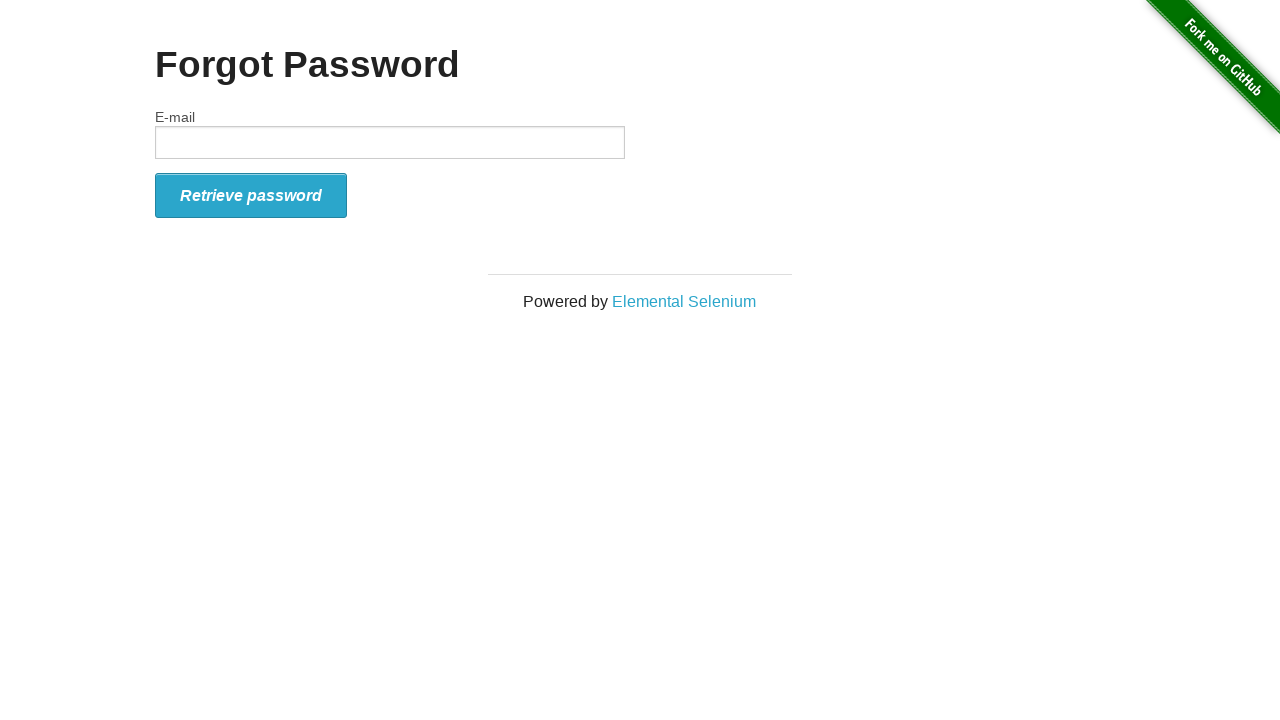

Navigated to forgot password page
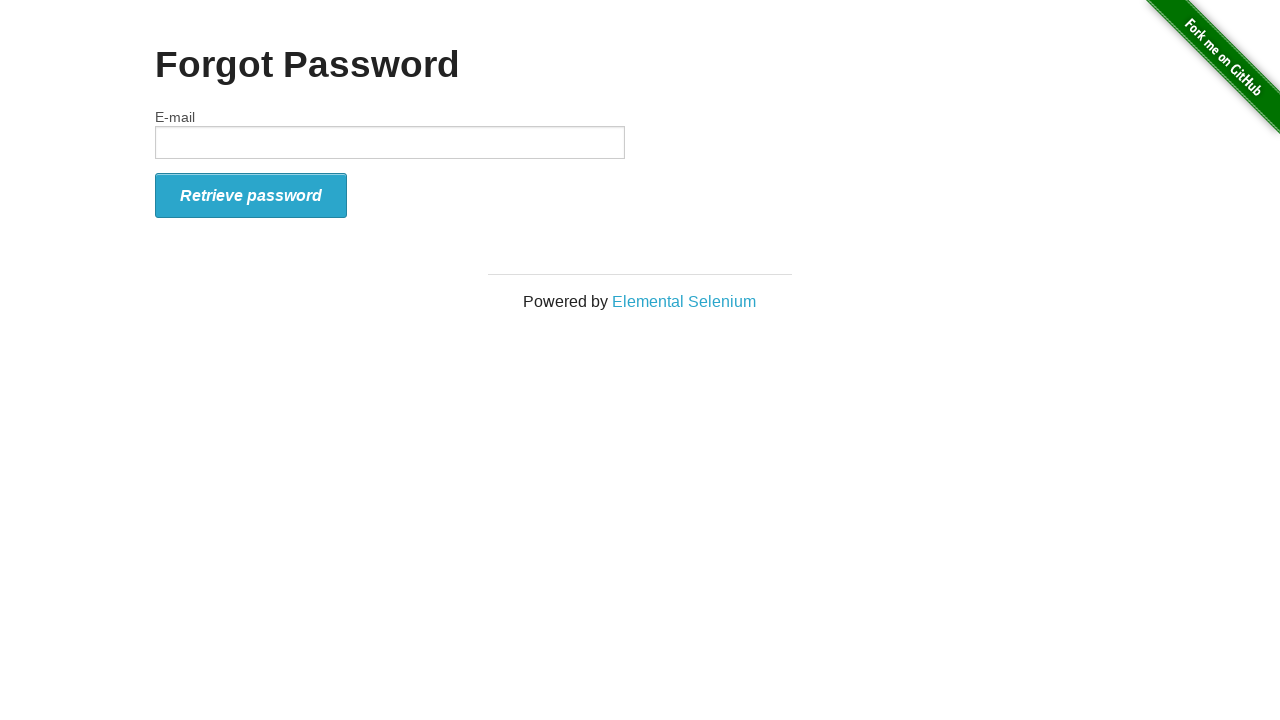

Filled email field with 'testuser2024@example.com' using tag name locator on input
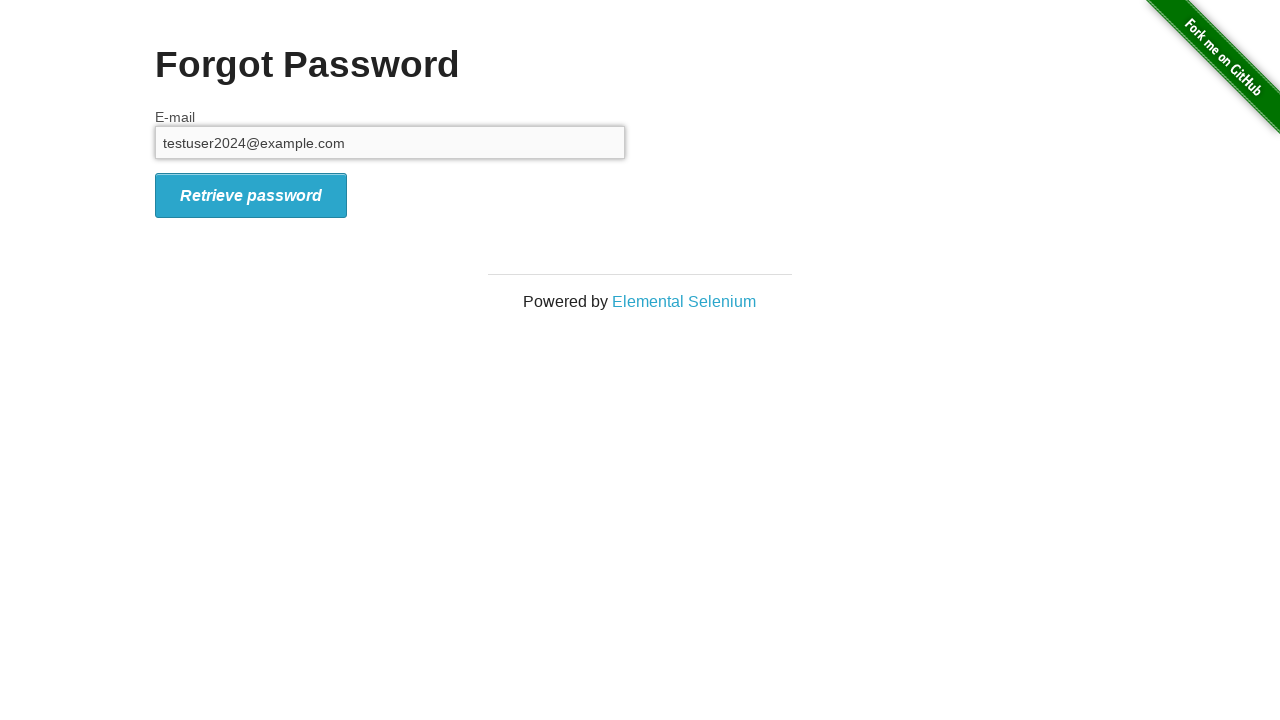

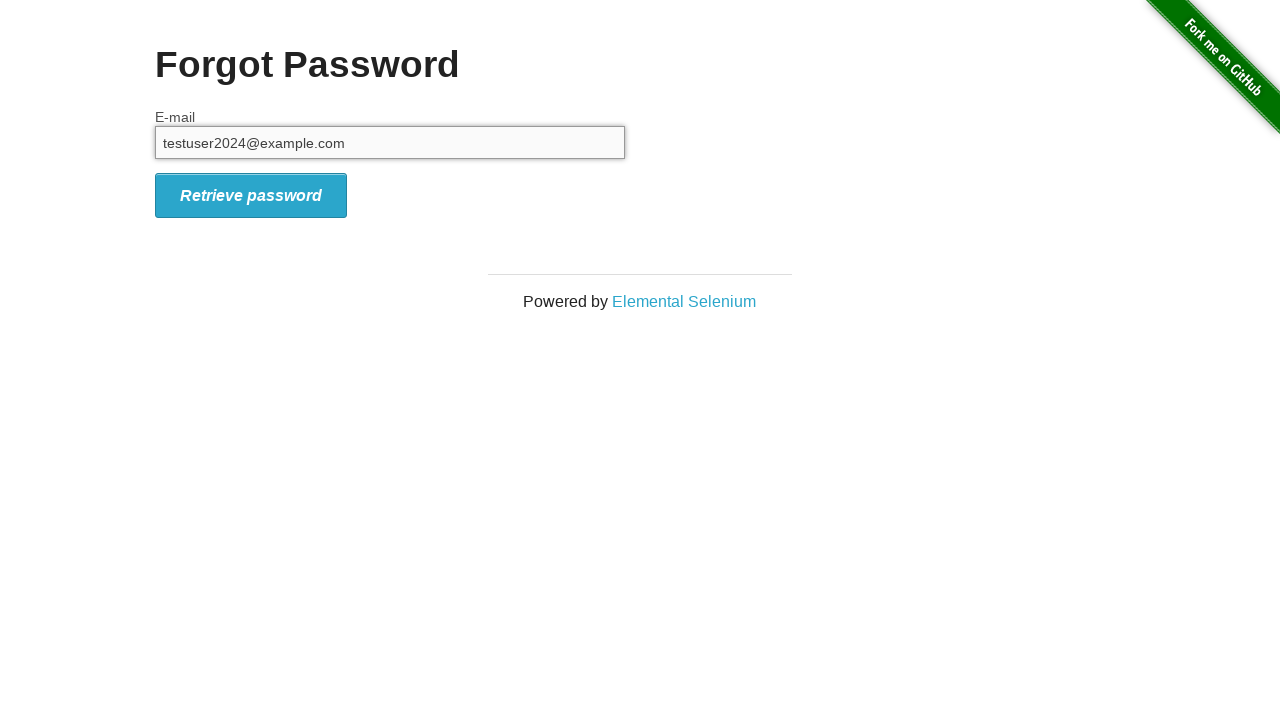